Tests card number validation by entering an invalid card number and verifying the error message

Starting URL: https://sandbox.cardpay.com/MI/cardpayment2.html?orderXml=PE9SREVSIFdBTExFVF9JRD0nODI5OScgT1JERVJfTlVNQkVSPSc0NTgyMTEnIEFNT1VOVD0nMjkxLjg2JyBDVVJSRU5DWT0nRVVSJyAgRU1BSUw9J2N1c3RvbWVyQGV4YW1wbGUuY29tJz4KPEFERFJFU1MgQ09VTlRSWT0nVVNBJyBTVEFURT0nTlknIFpJUD0nMTAwMDEnIENJVFk9J05ZJyBTVFJFRVQ9JzY3NyBTVFJFRVQnIFBIT05FPSc4NzY5OTA5MCcgVFlQRT0nQklMTElORycvPgo8L09SREVSPg==&sha512=998150a2b27484b776a1628bfe7505a9cb430f276dfa35b14315c1c8f03381a90490f6608f0dcff789273e05926cd782e1bb941418a9673f43c47595aa7b8b0d

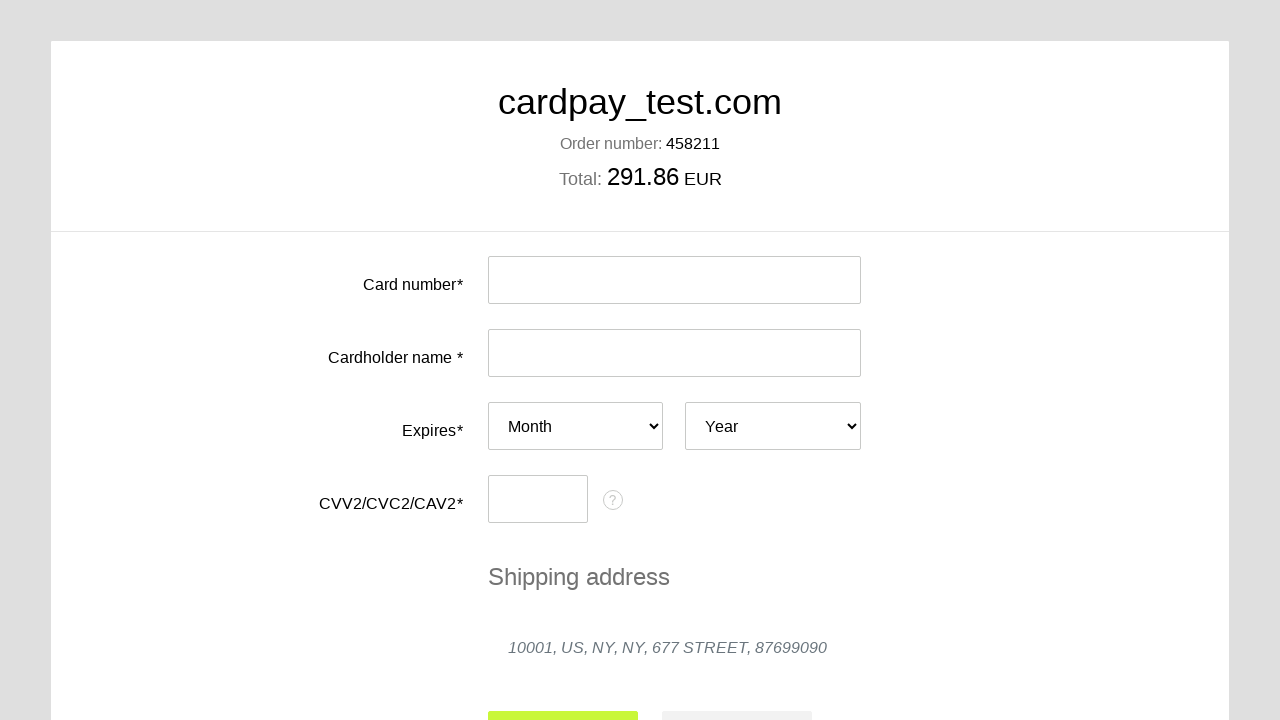

Entered invalid card number '4000000000000001' into card number field on #input-card-number
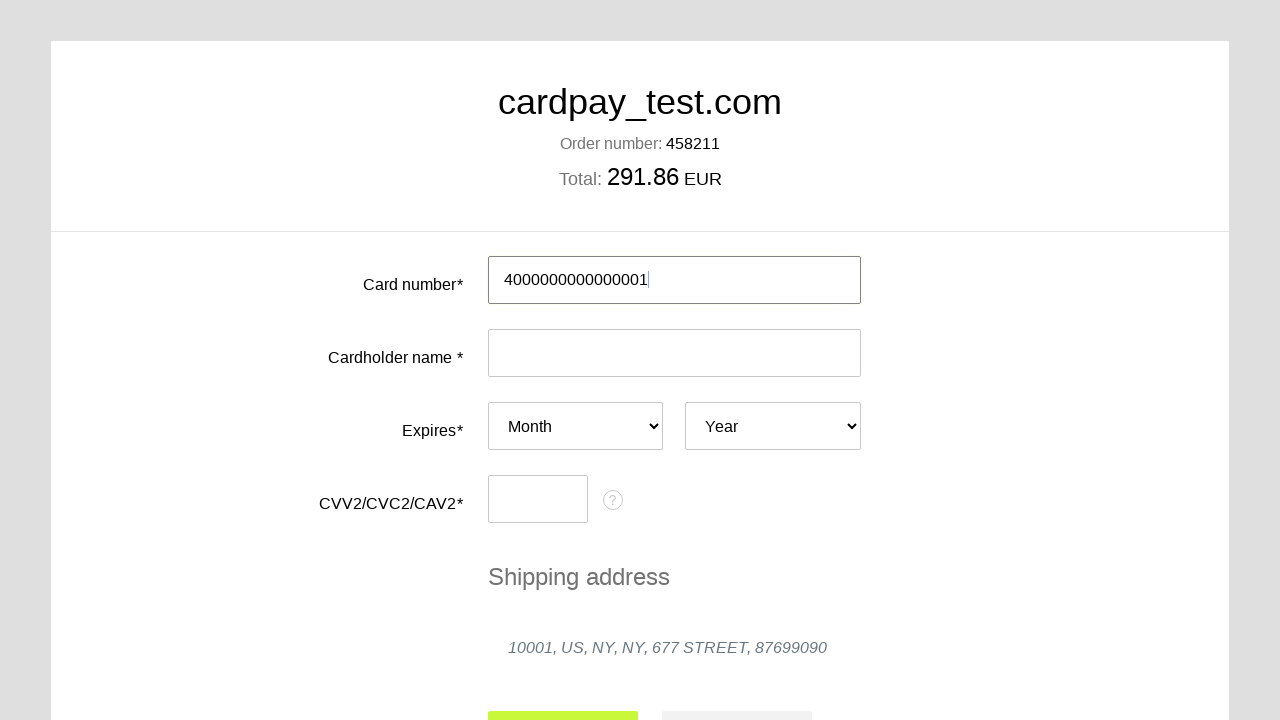

Clicked on cardholder field to trigger card number validation at (674, 353) on #input-card-holder
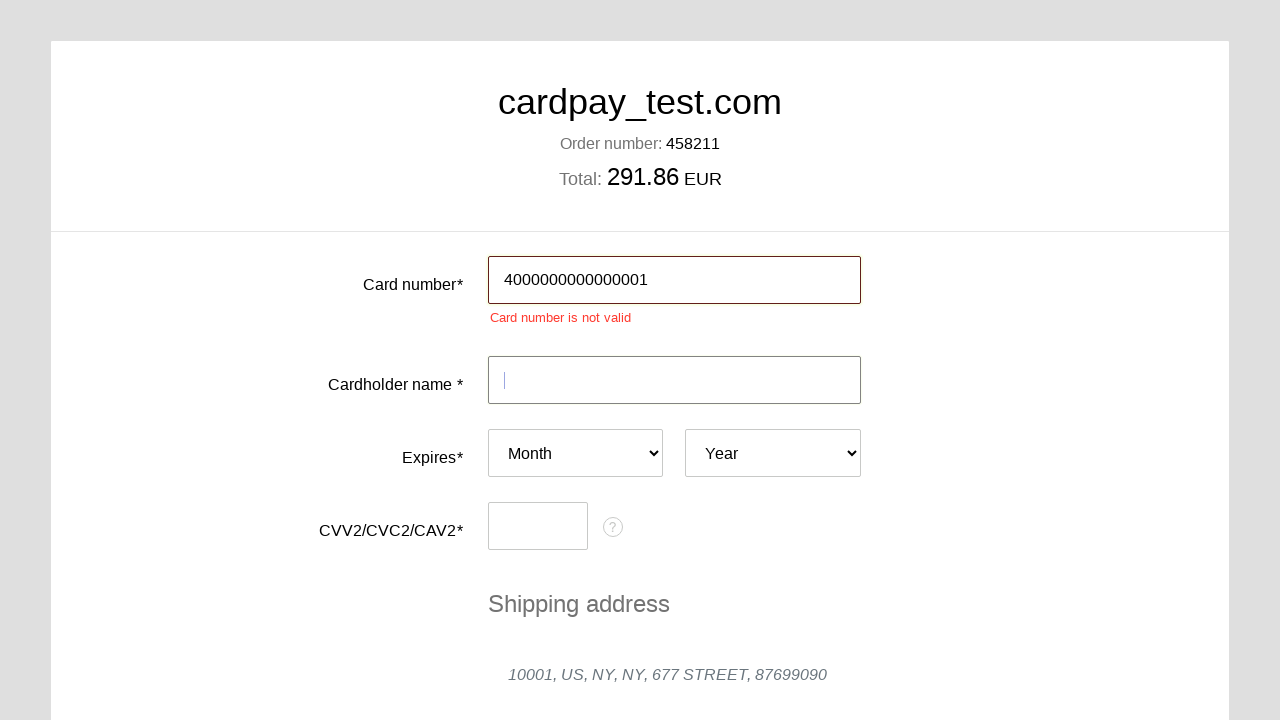

Card number error message appeared
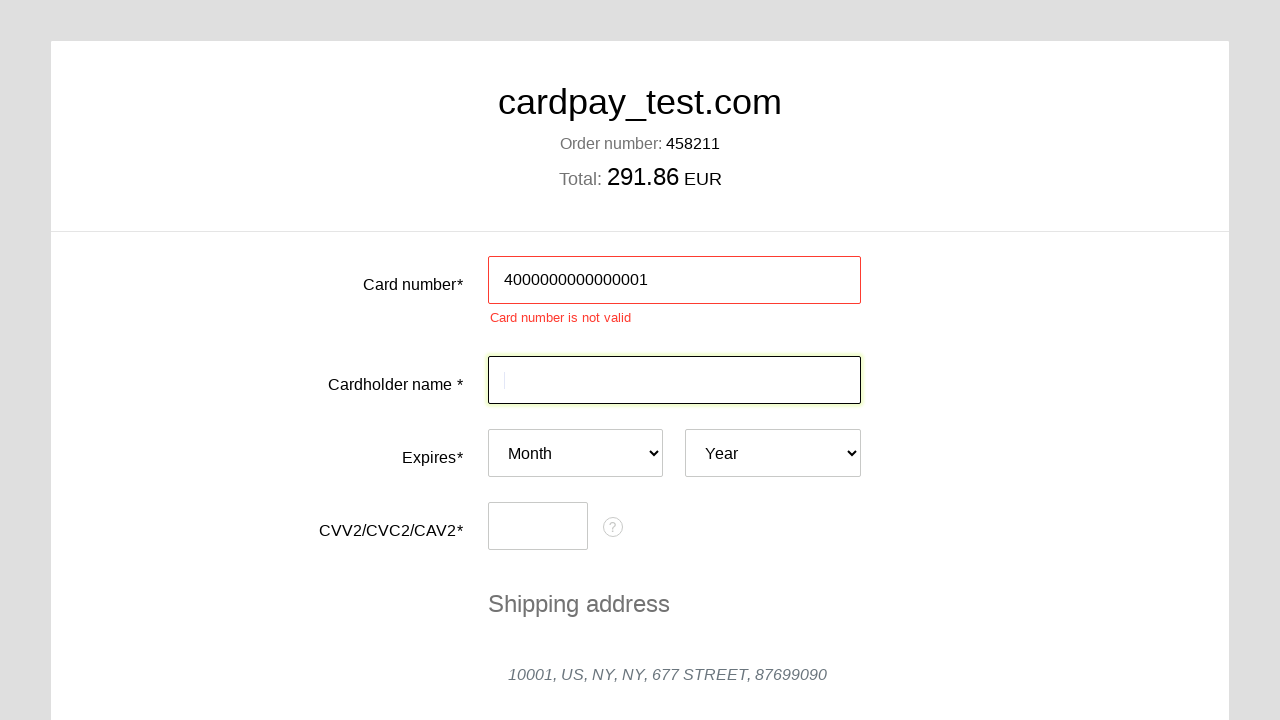

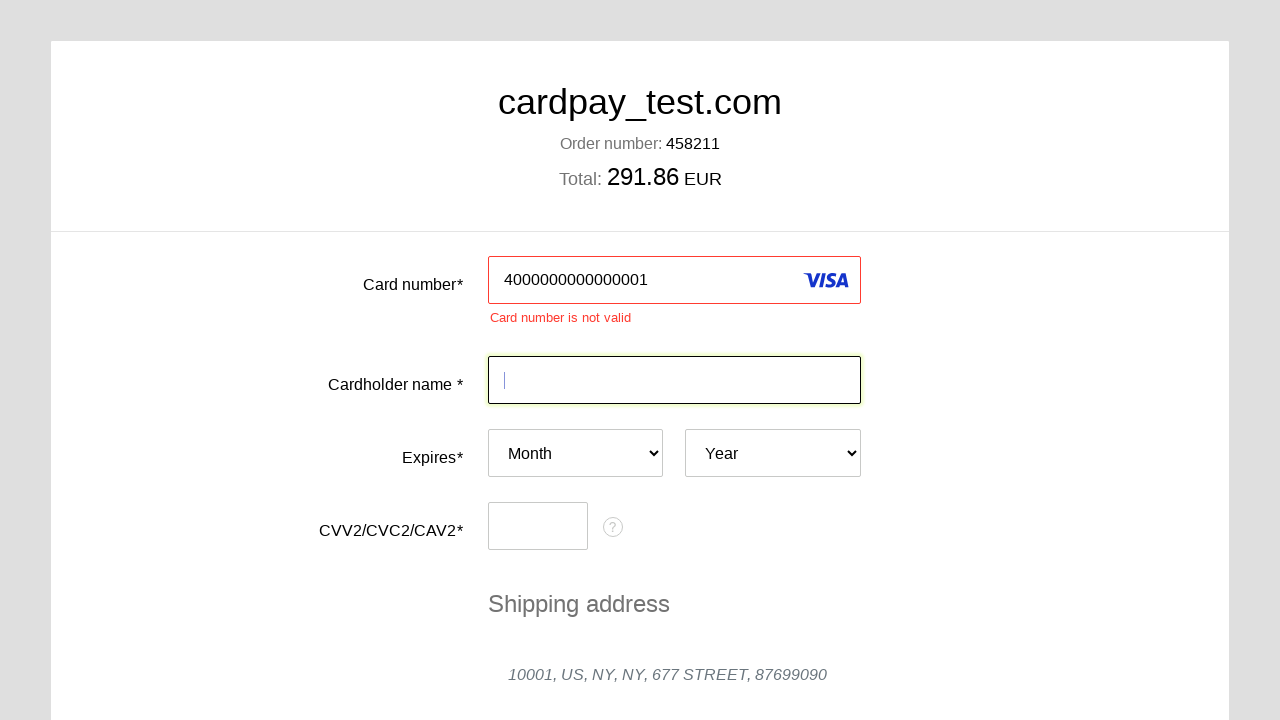